Tests basic browser navigation capabilities including back, forward, refresh operations and window management

Starting URL: https://www.rebuy.de/

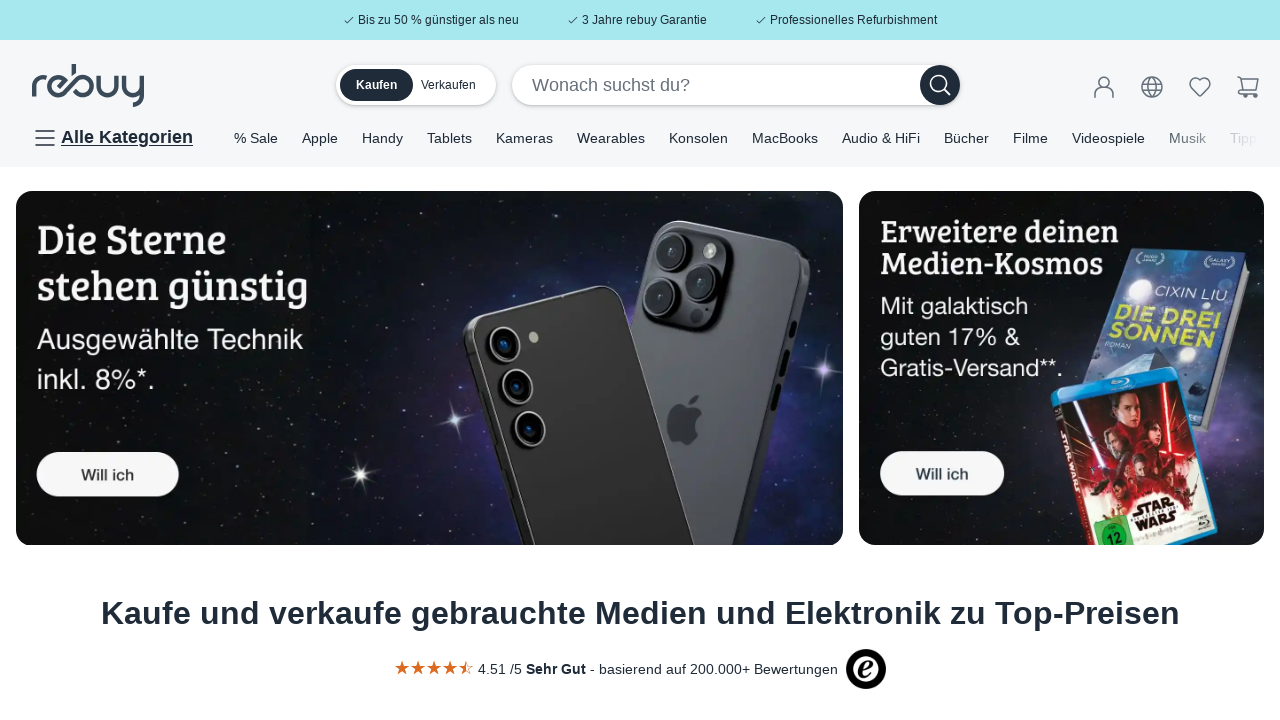

Retrieved page title from rebuy.de
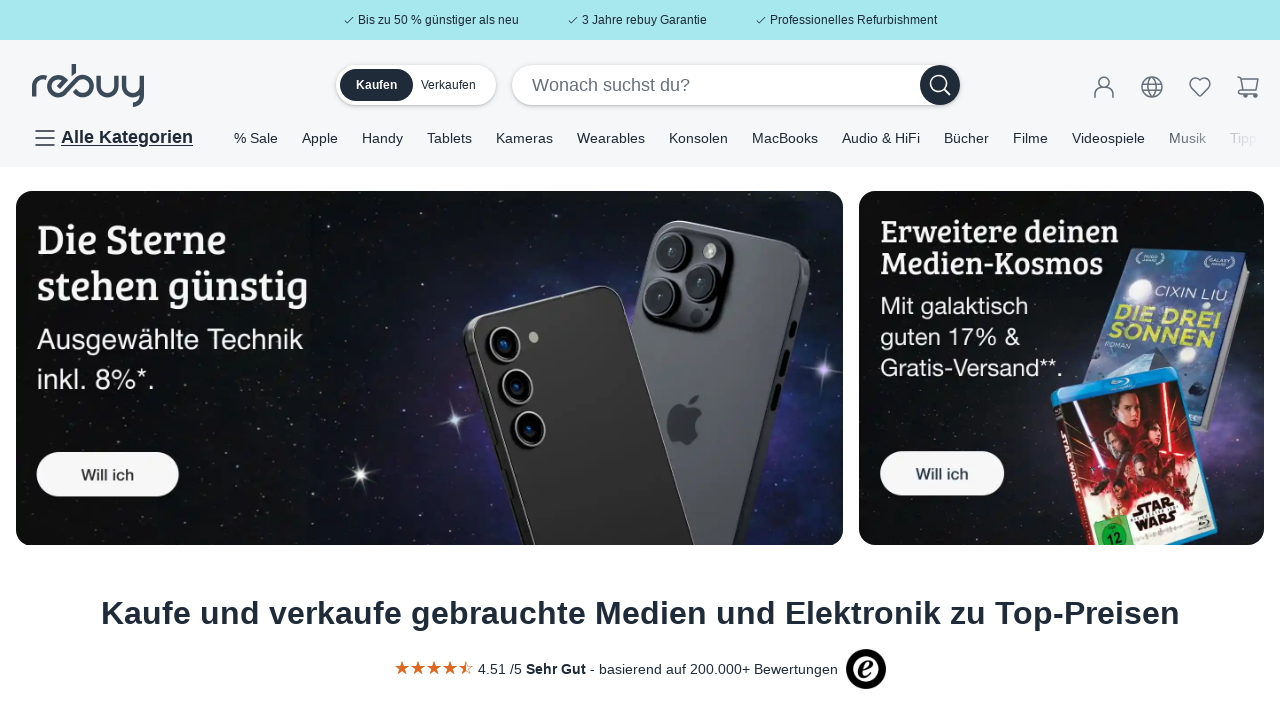

Navigated back using browser back button
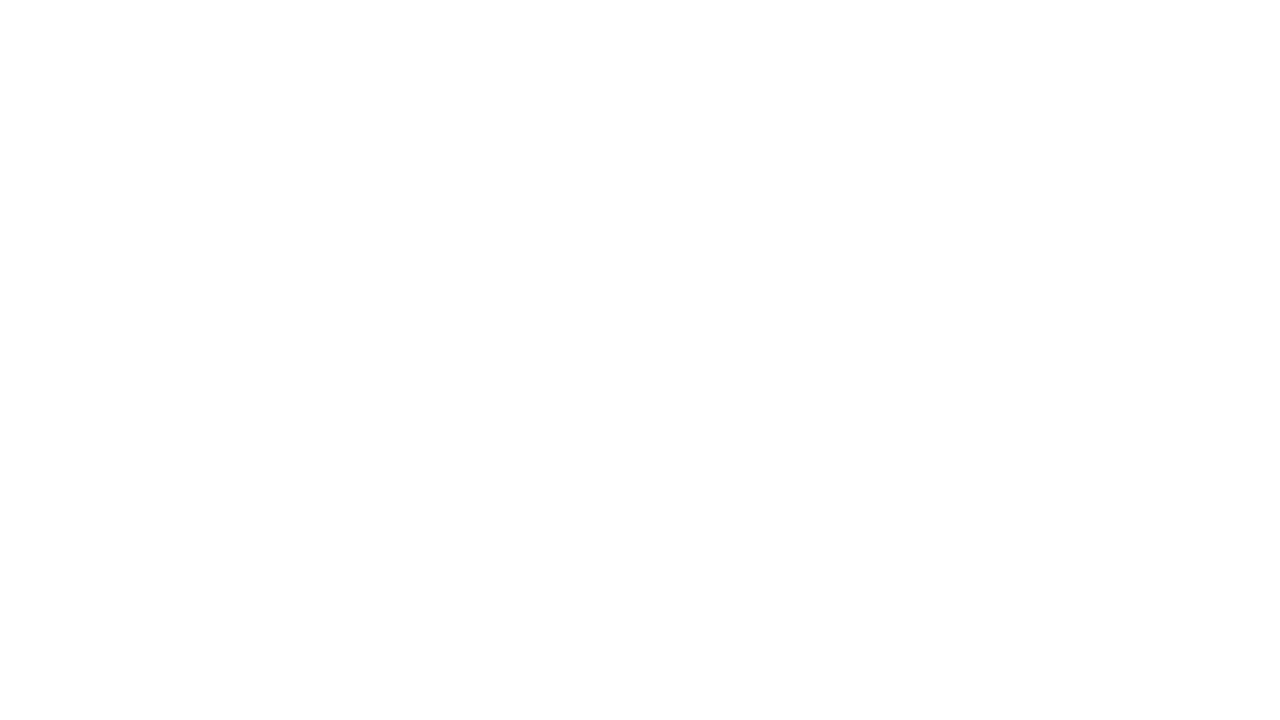

Navigated forward using browser forward button
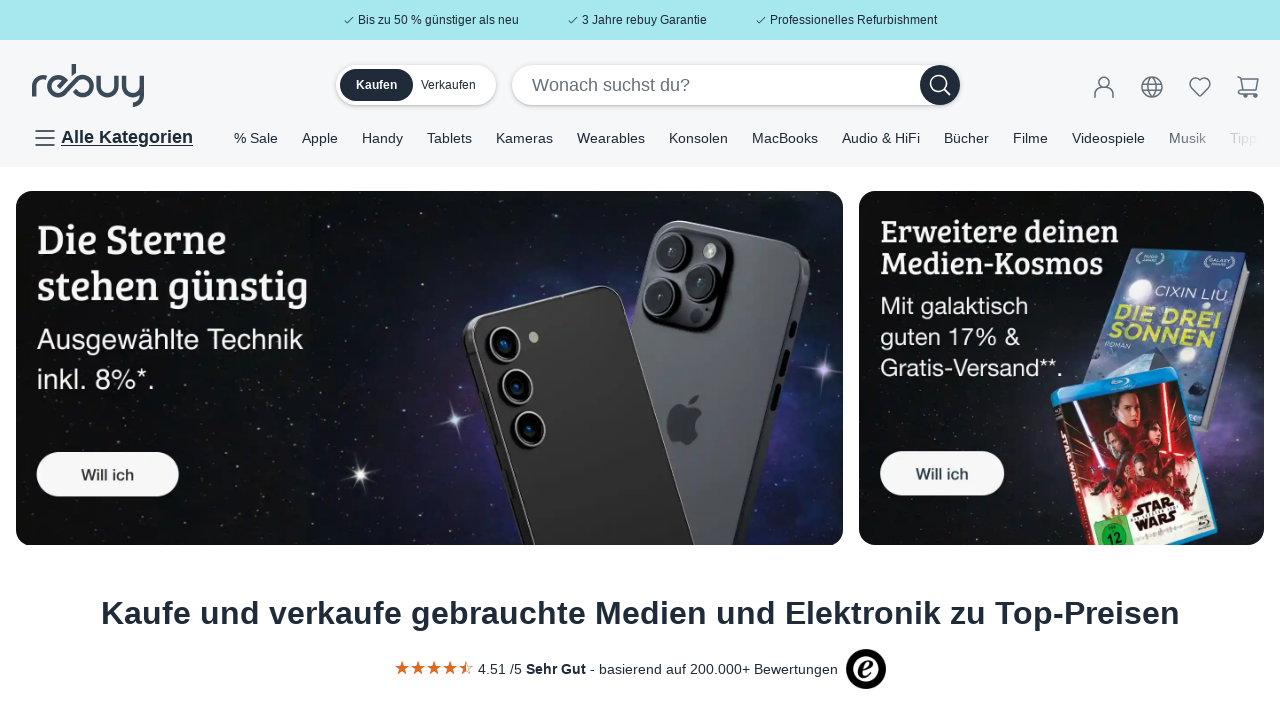

Refreshed the current page
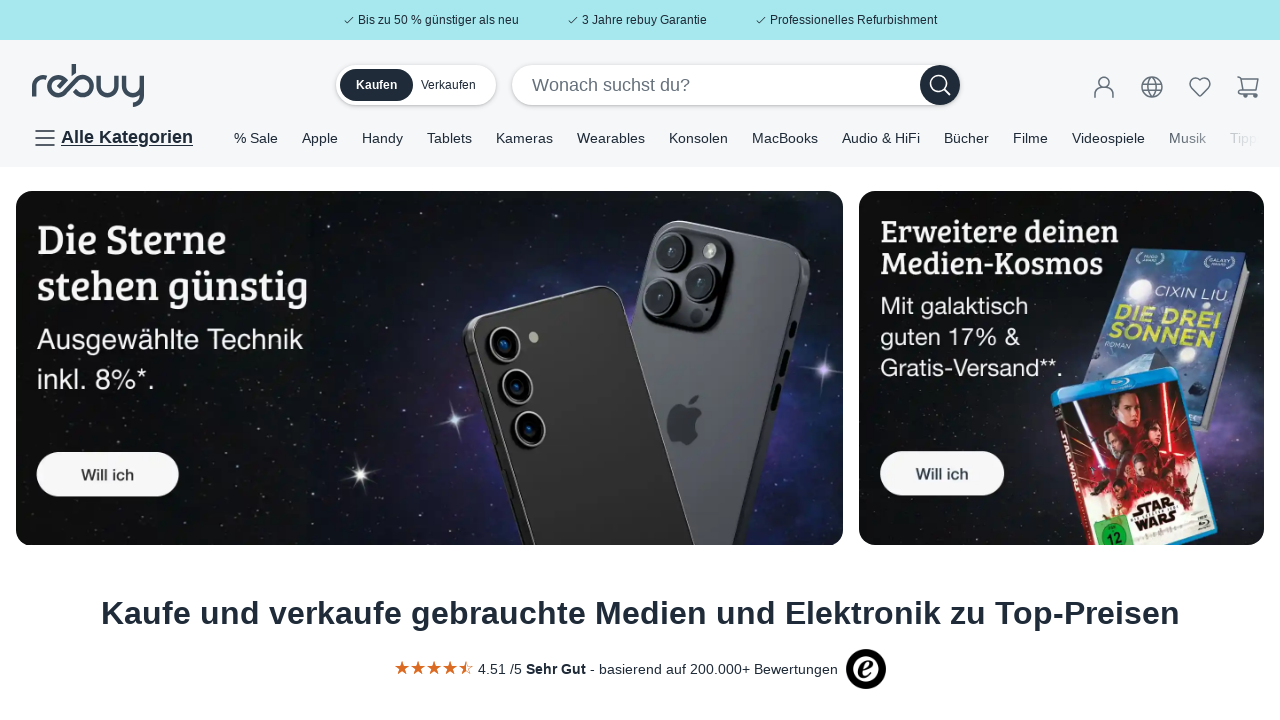

Set viewport to small size (180x200)
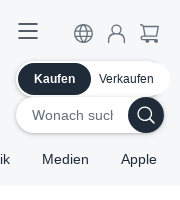

Set viewport to maximized size (1920x1080)
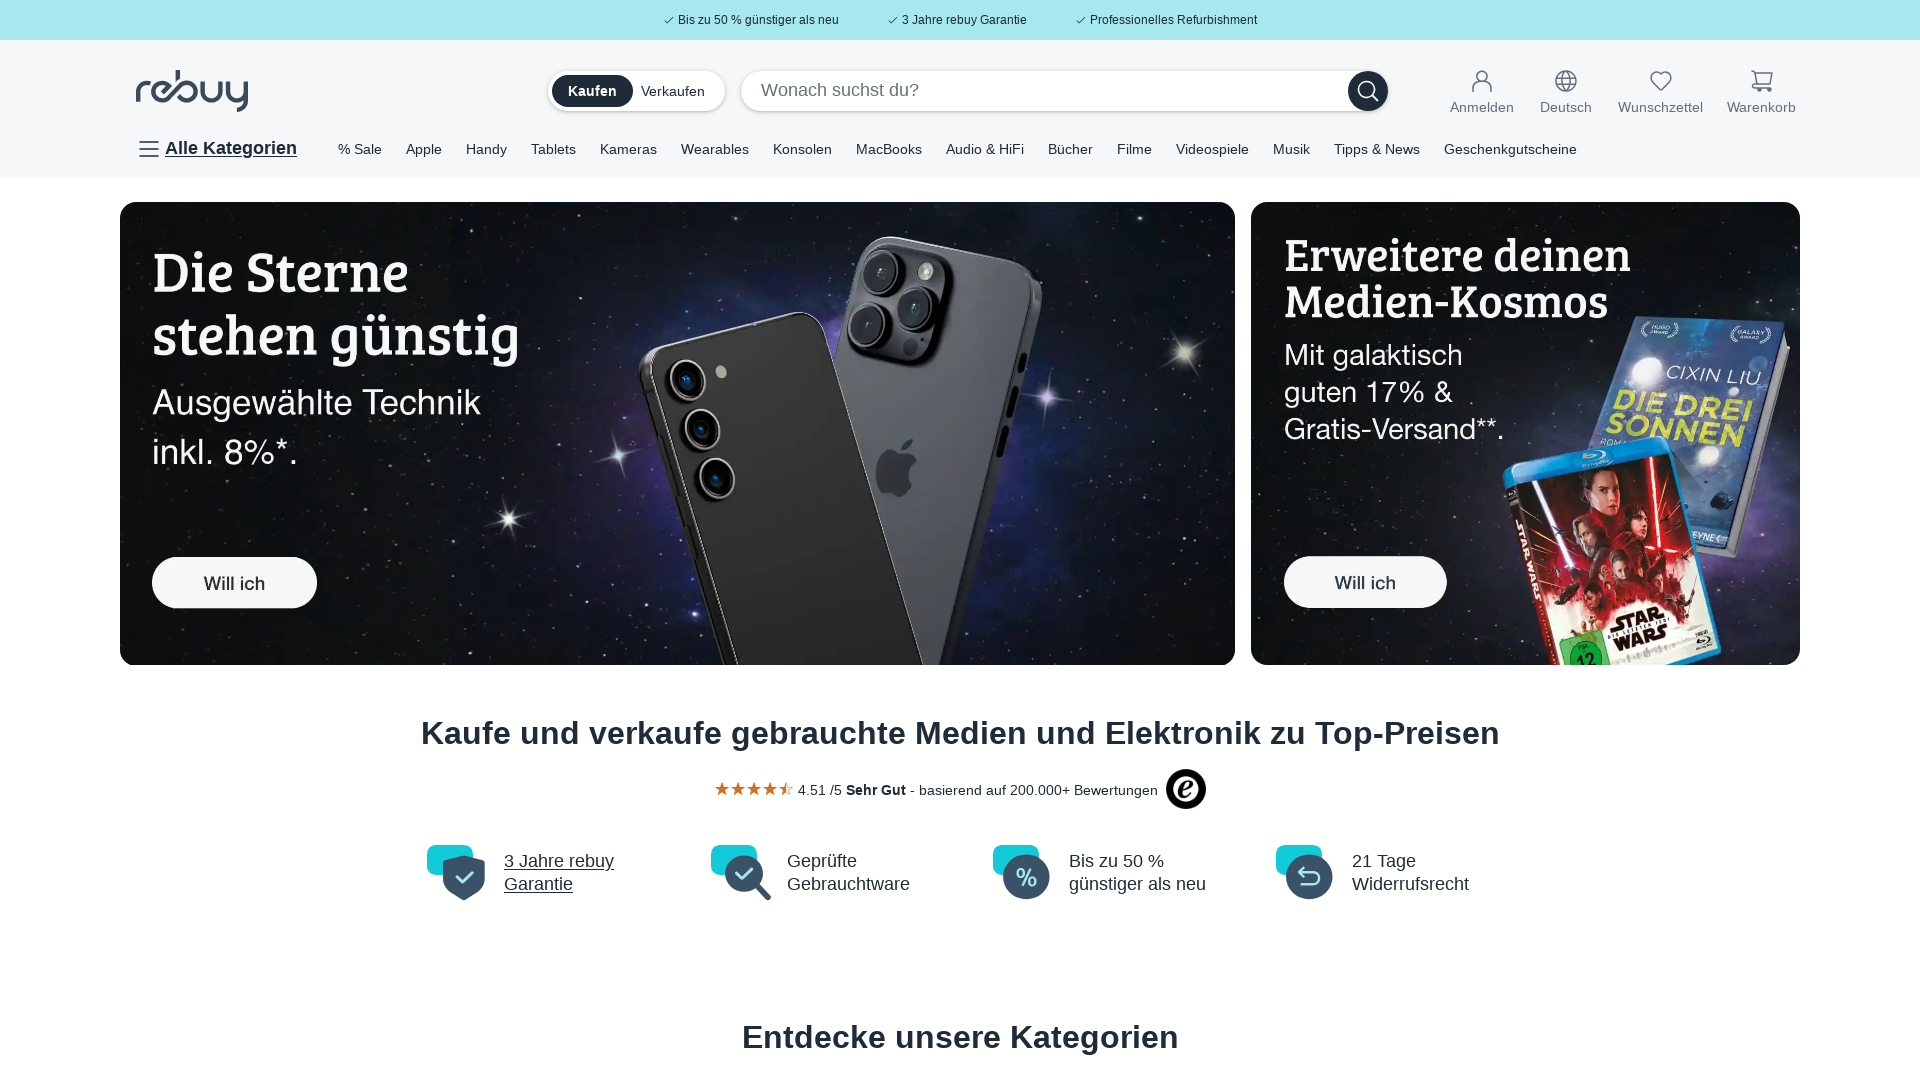

Retrieved current URL from rebuy.de
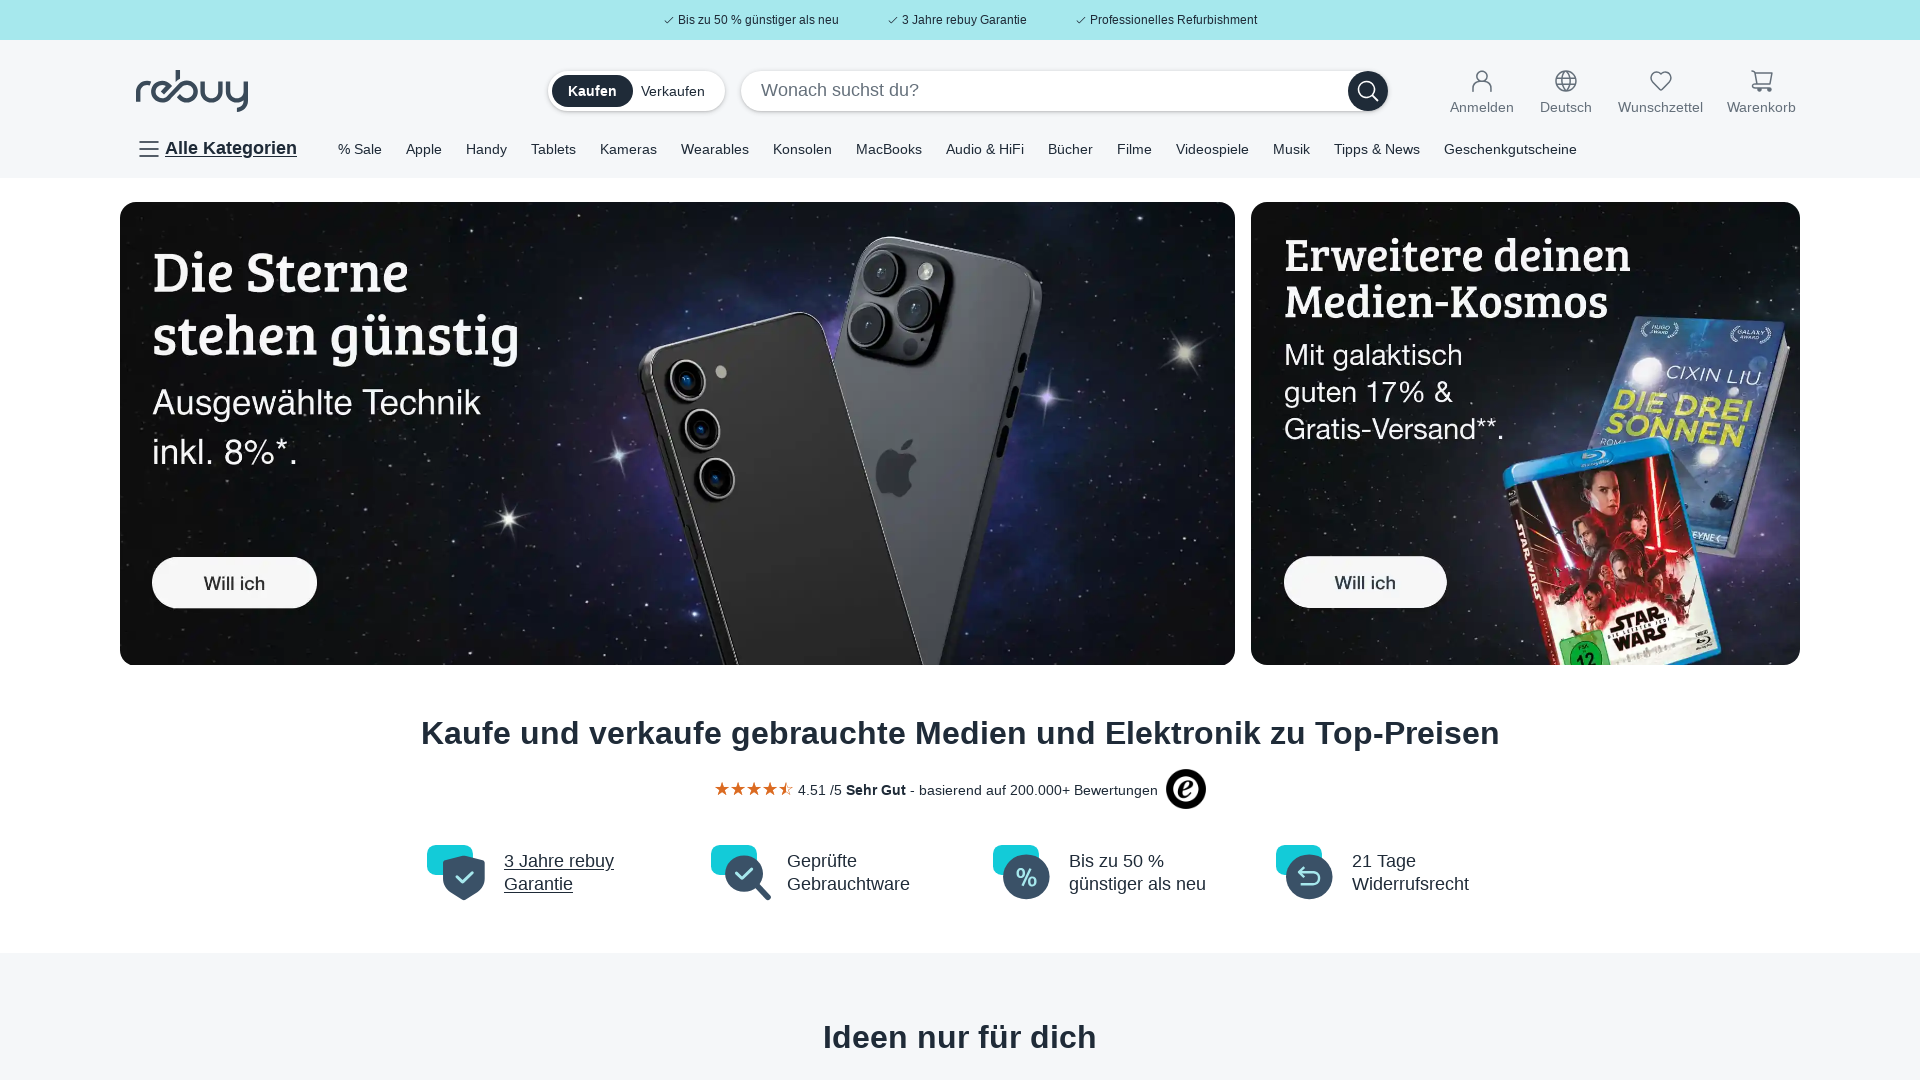

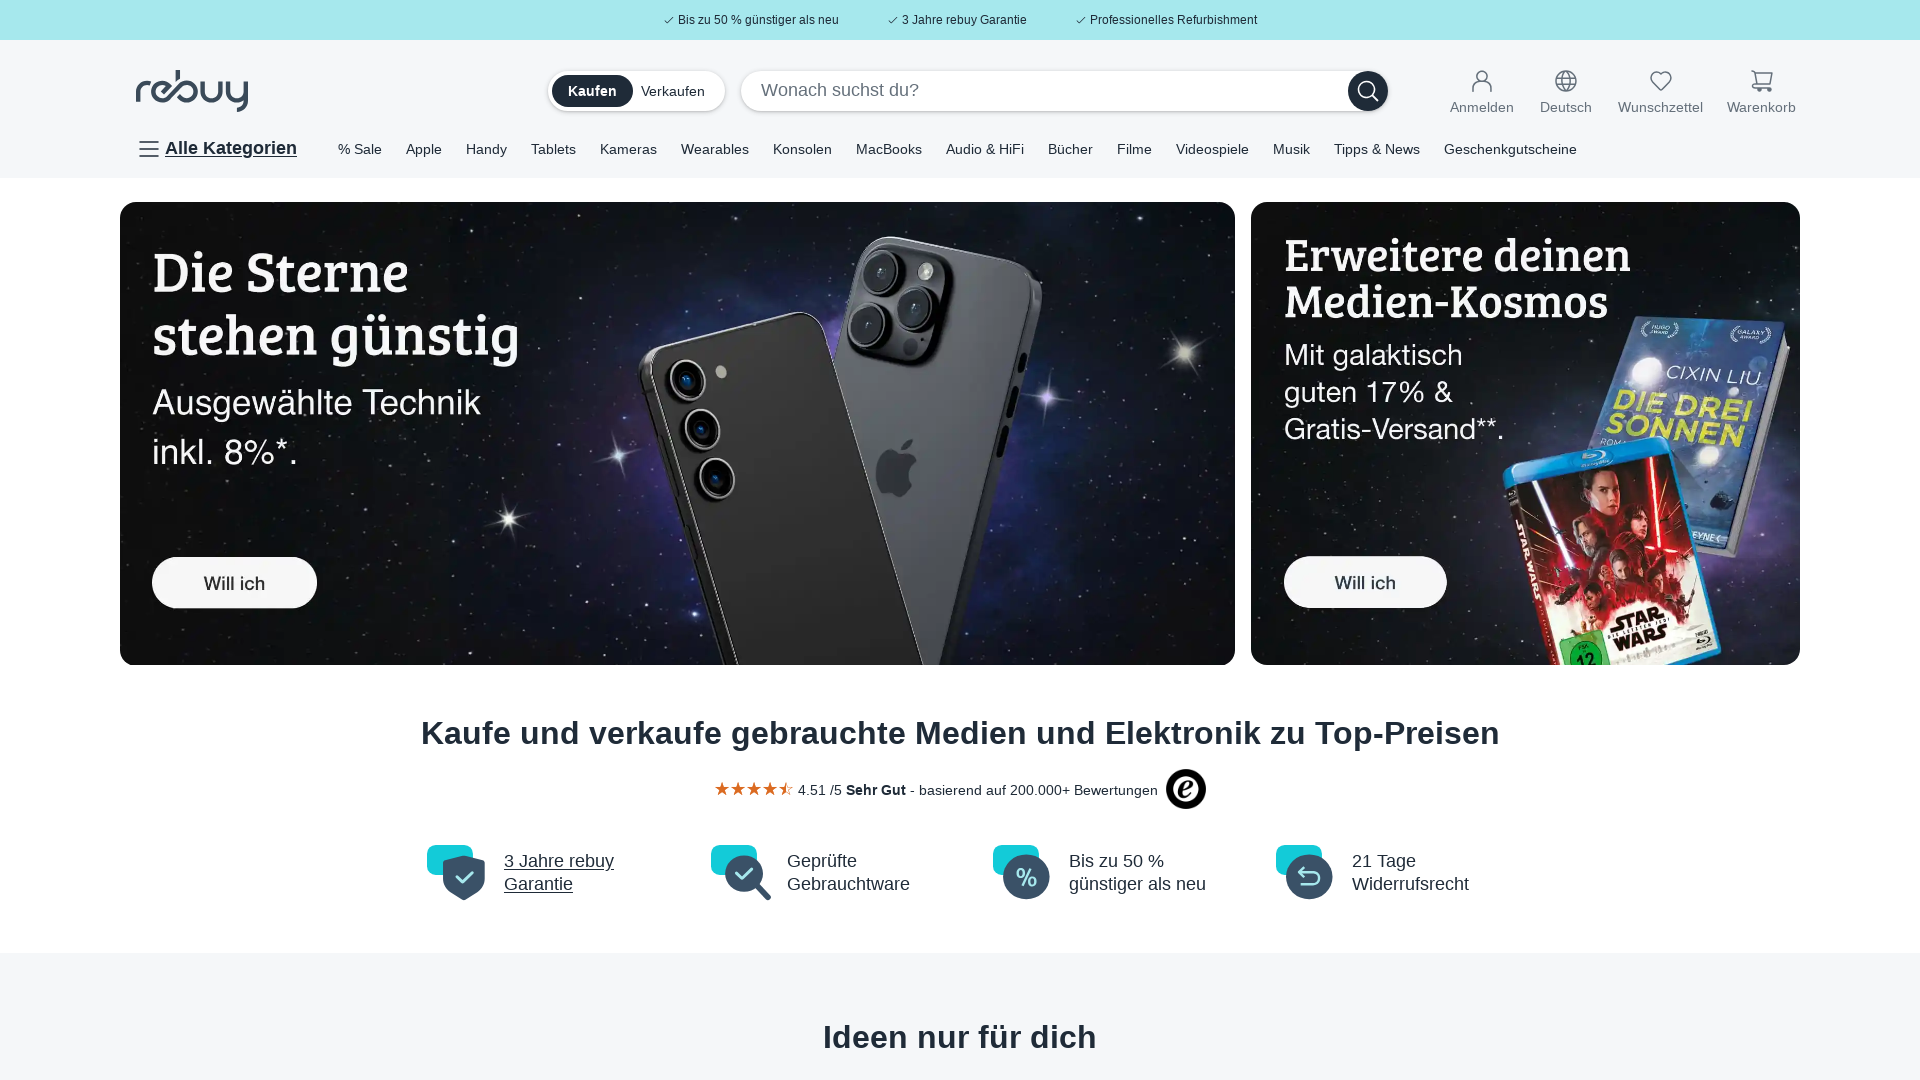